Tests navigation by clicking the "past" link and verifying the URL changes to the front page

Starting URL: https://news.ycombinator.com/

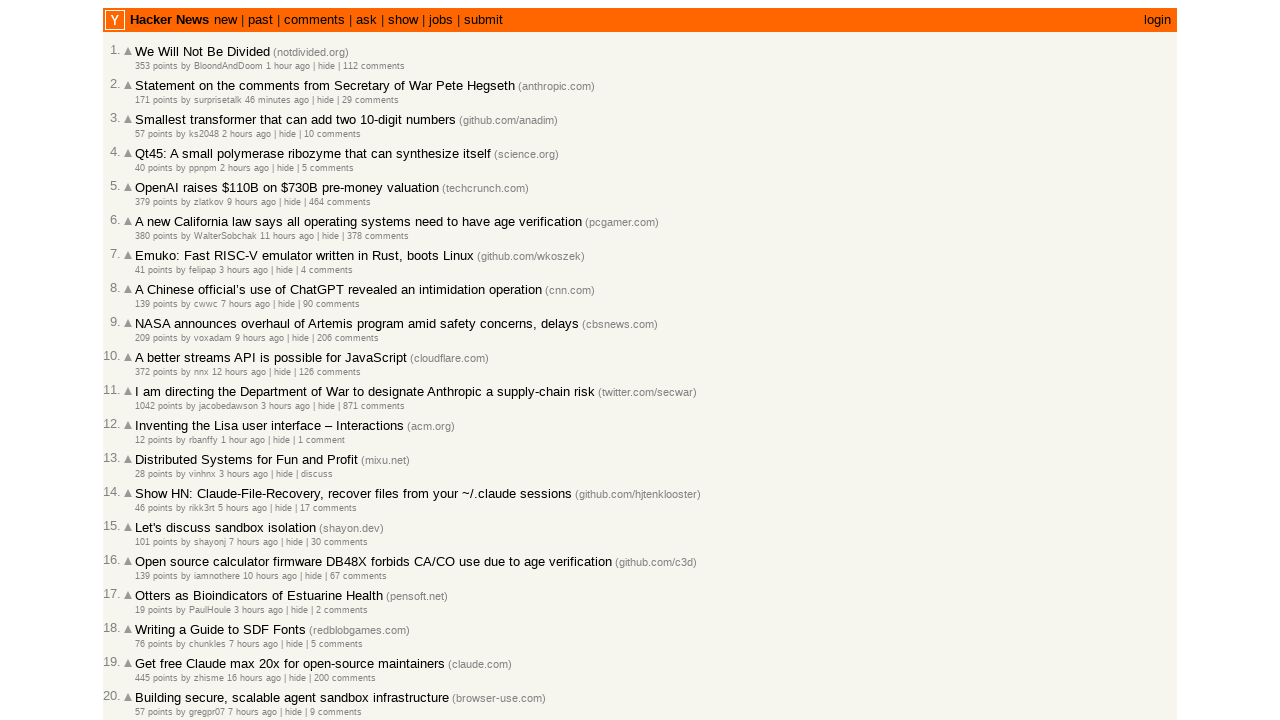

Clicked the 'past' link at (260, 20) on text=past
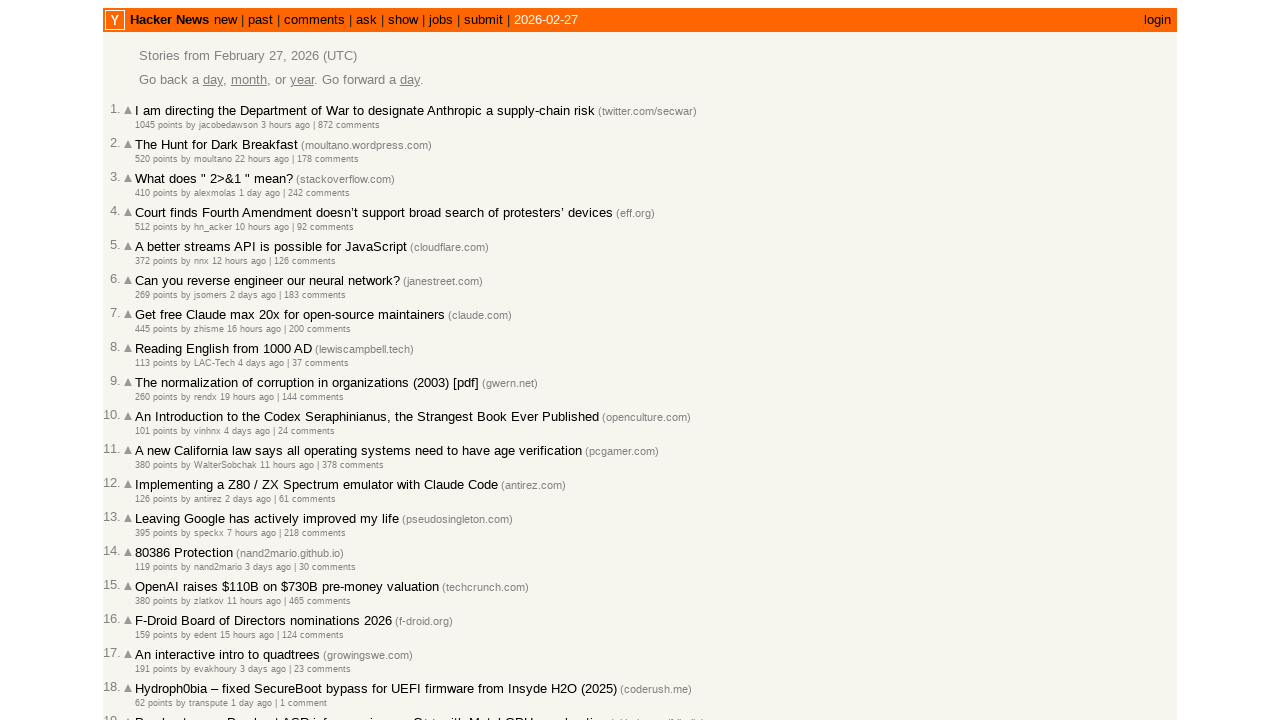

Verified URL changed to front page
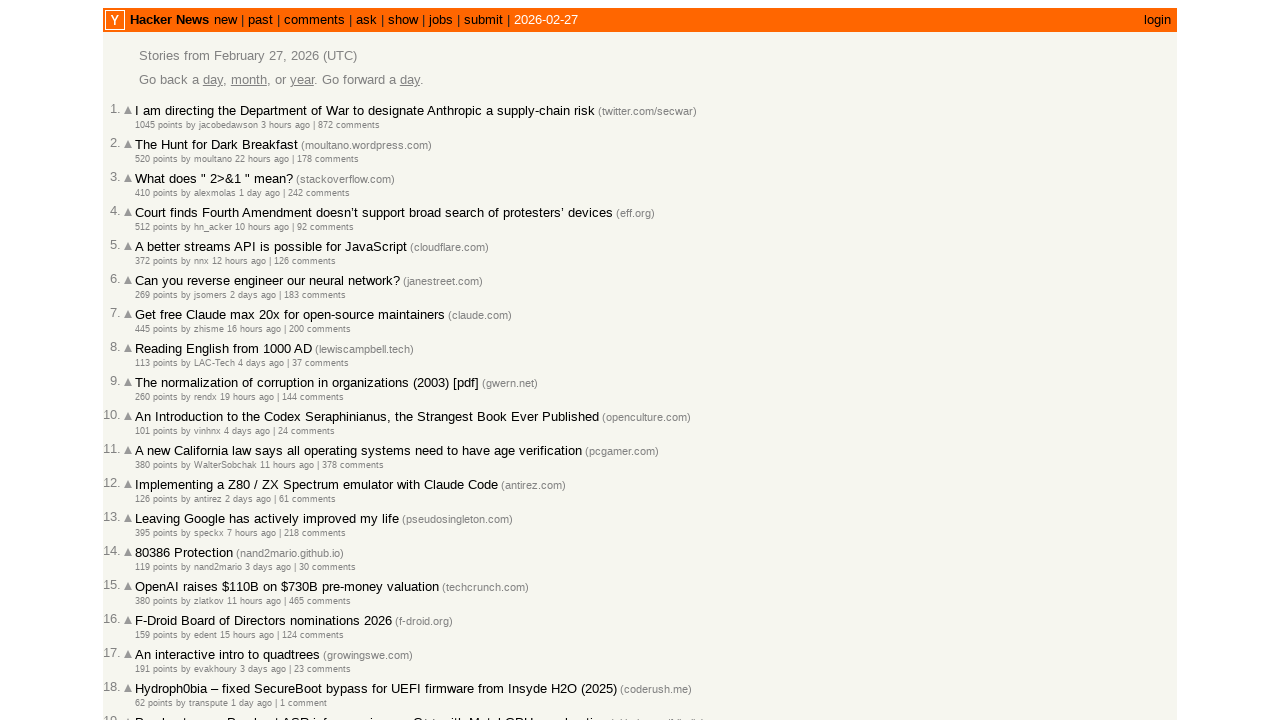

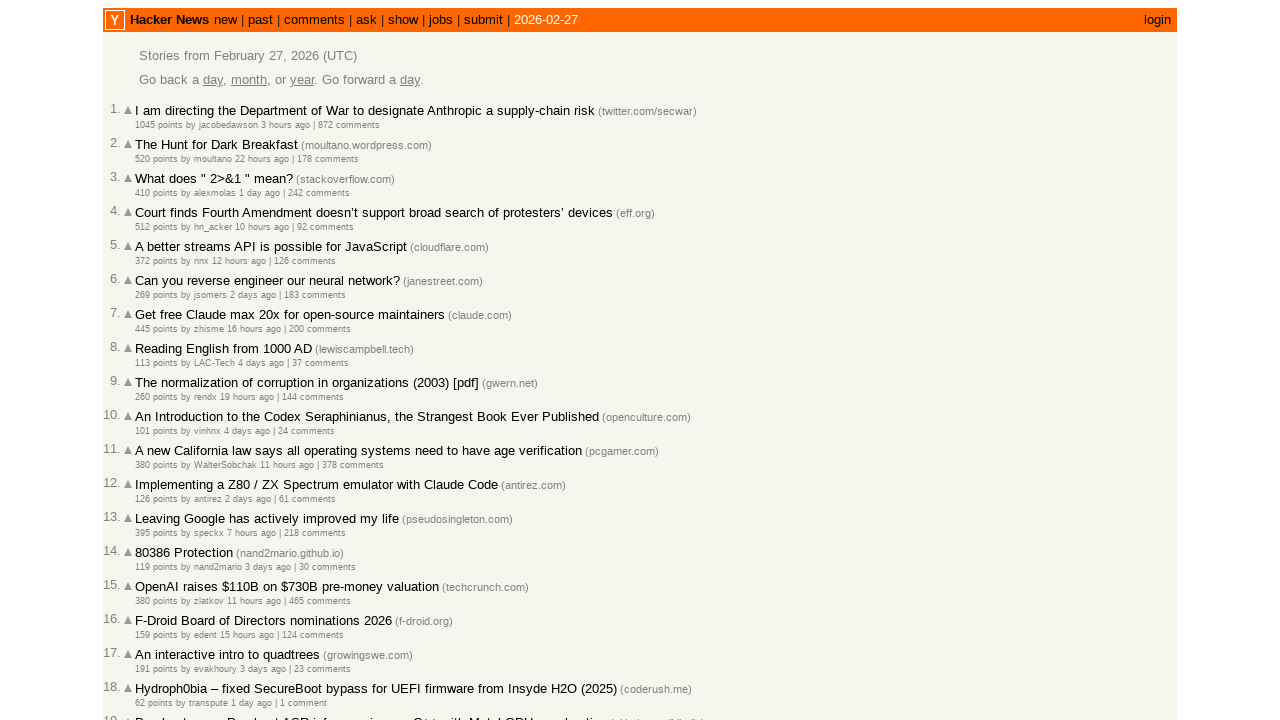